Tests that the todo count updates correctly when adding items and toggling their completion status

Starting URL: https://todomvc.com/examples/angular/dist/browser/#/all

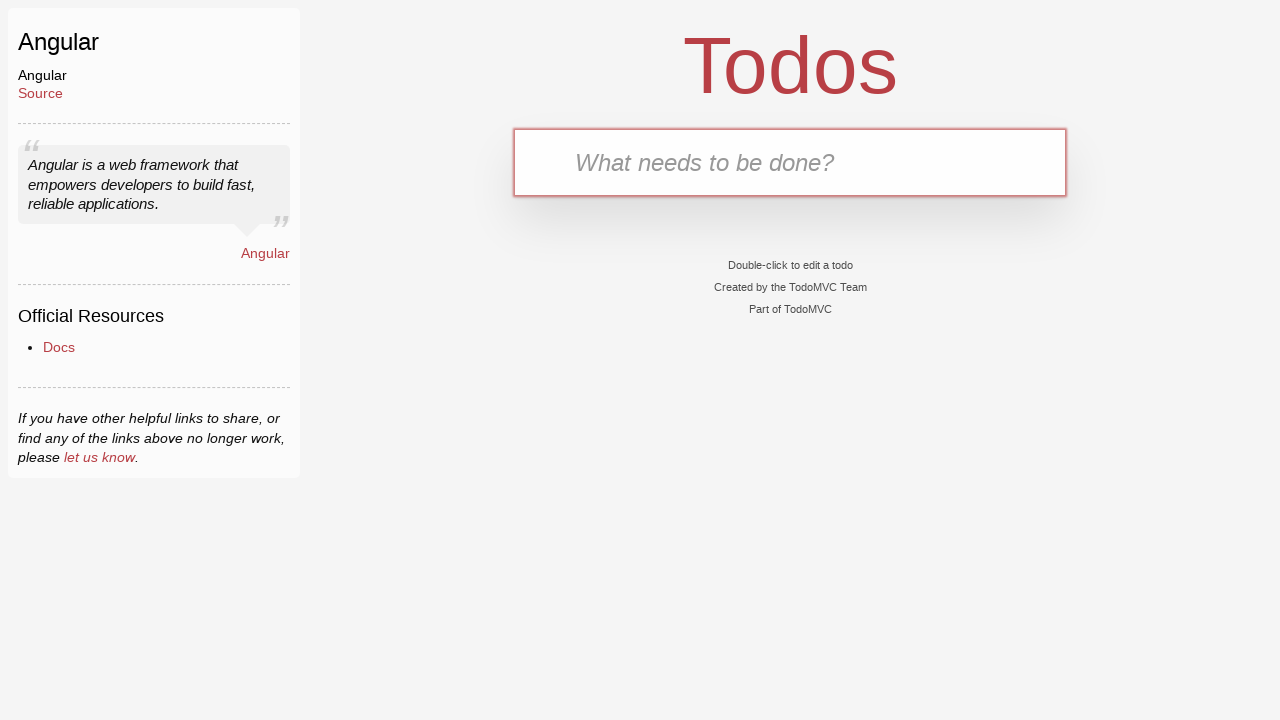

Clicked on the new todo input field at (790, 162) on .new-todo
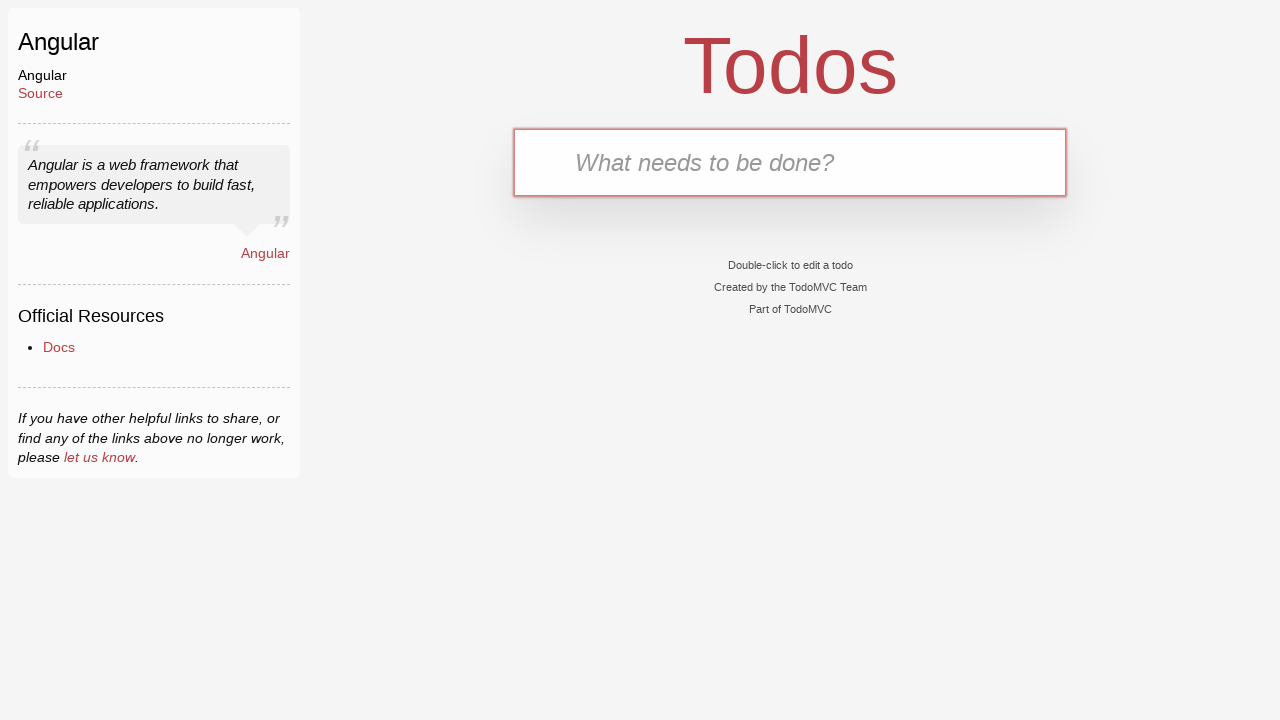

Typed 'buy milk' in the todo input field on .new-todo
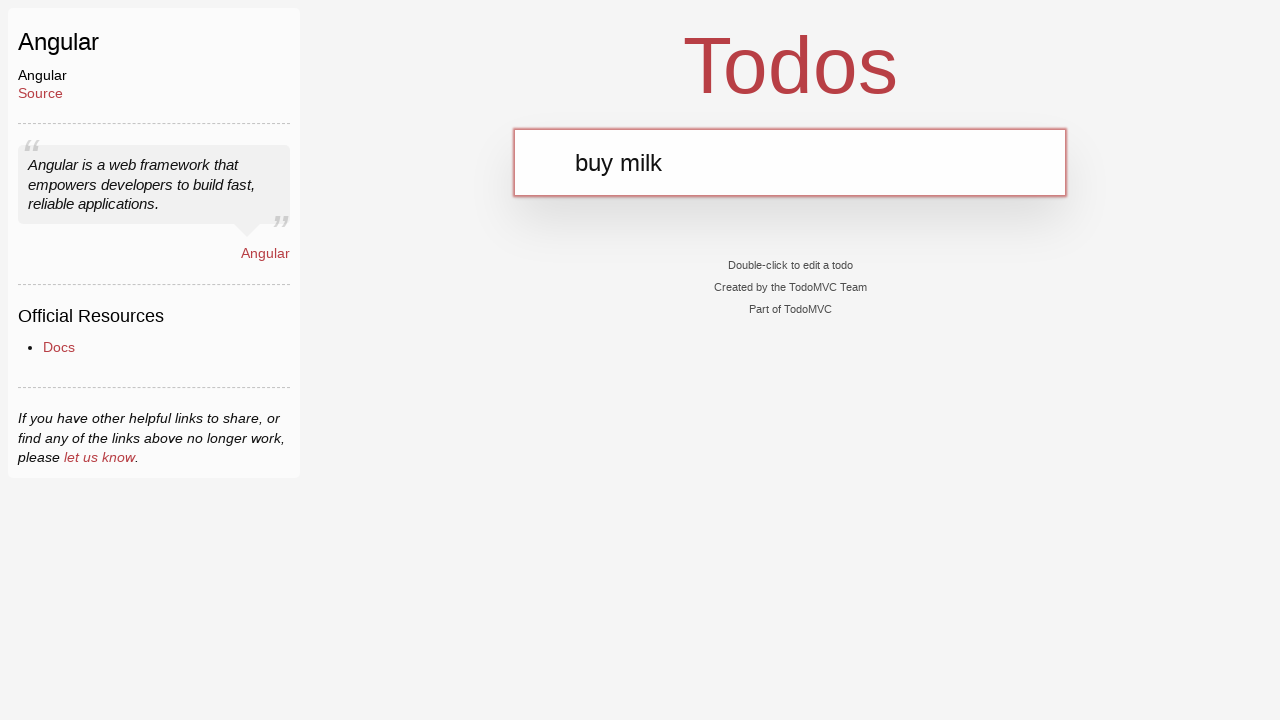

Pressed Enter to add the first todo item on .new-todo
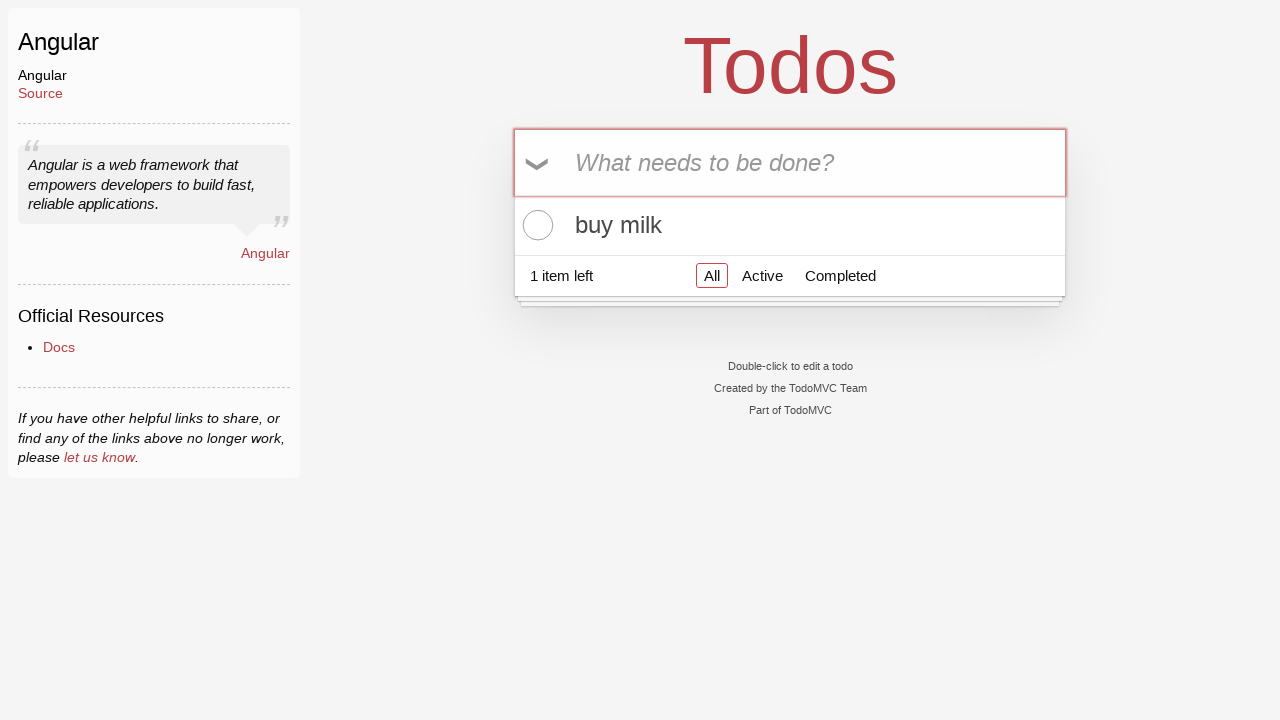

Clicked toggle checkbox to mark todo as complete at (535, 225) on .toggle
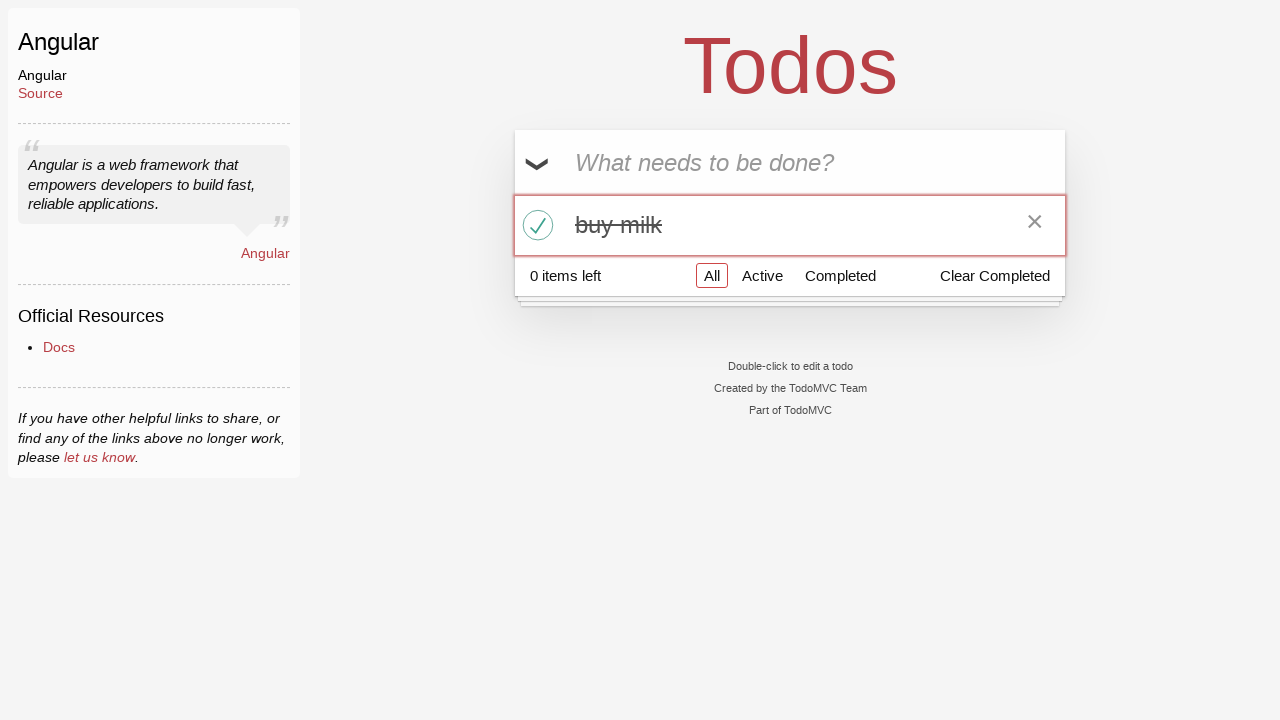

Clicked toggle checkbox again to mark todo as incomplete at (535, 225) on .toggle
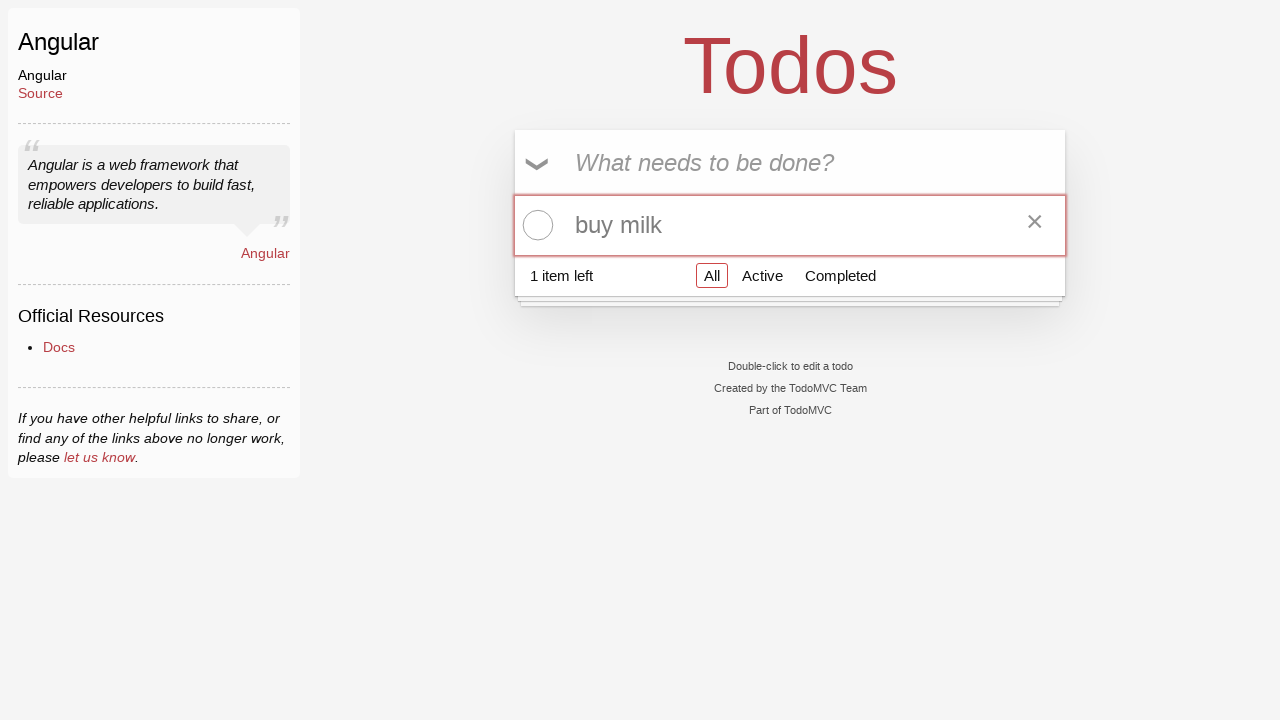

Clicked on the new todo input field again at (790, 162) on .new-todo
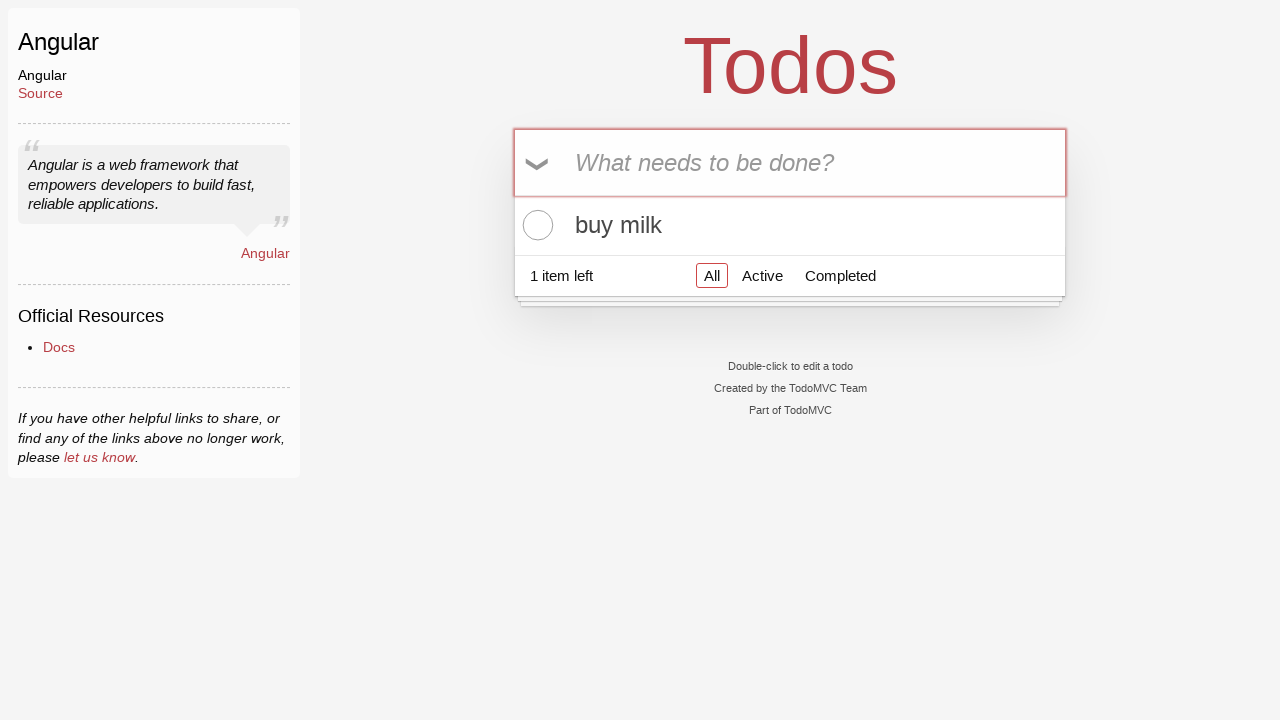

Typed 'buy bread' in the todo input field on .new-todo
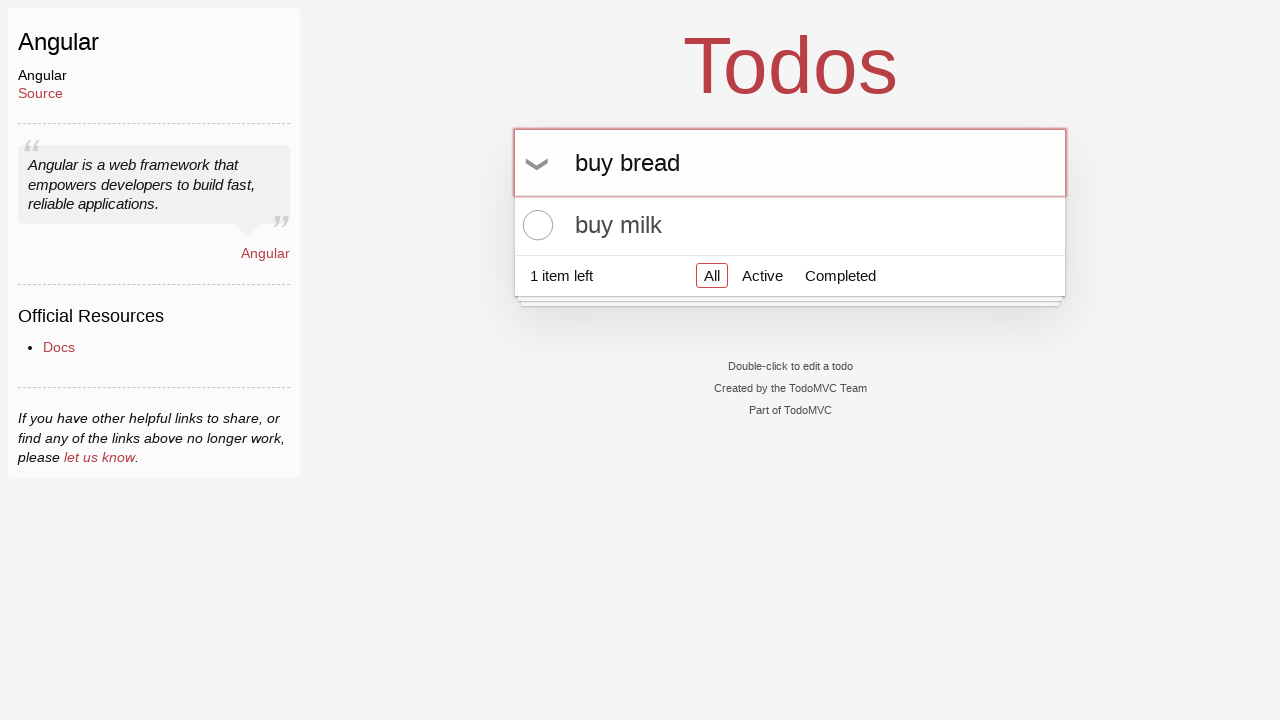

Pressed Enter to add the second todo item on .new-todo
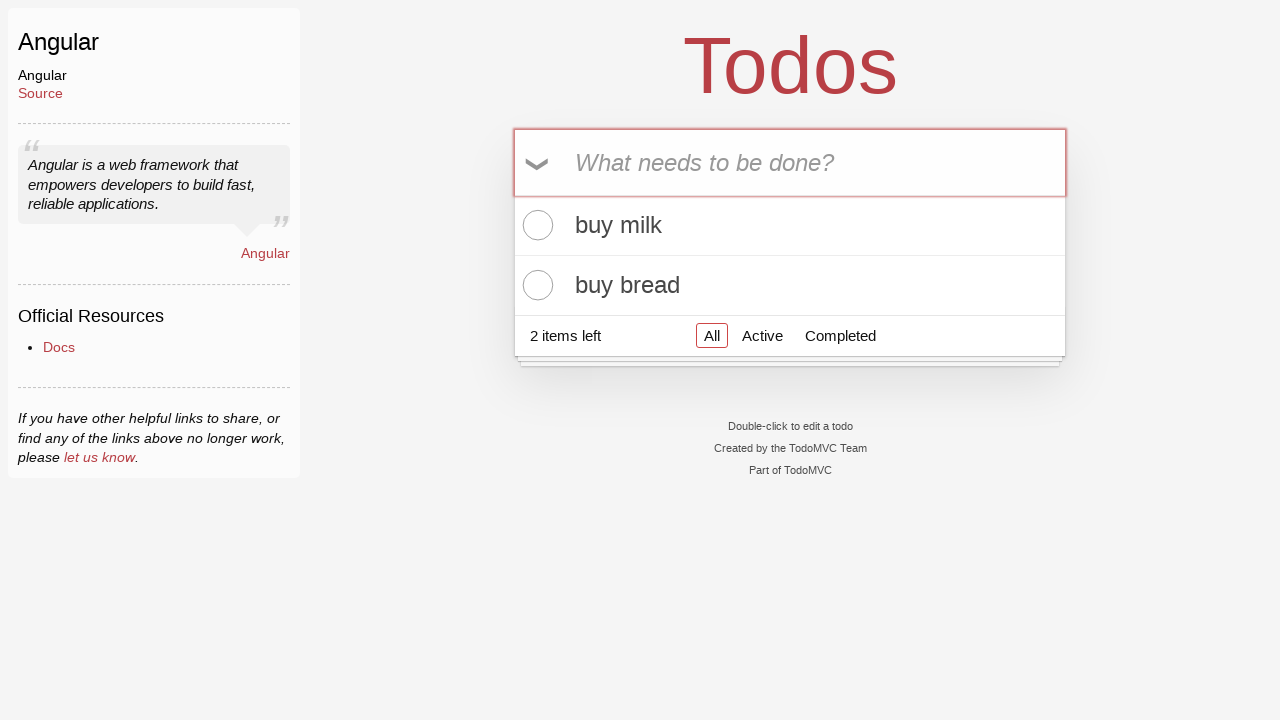

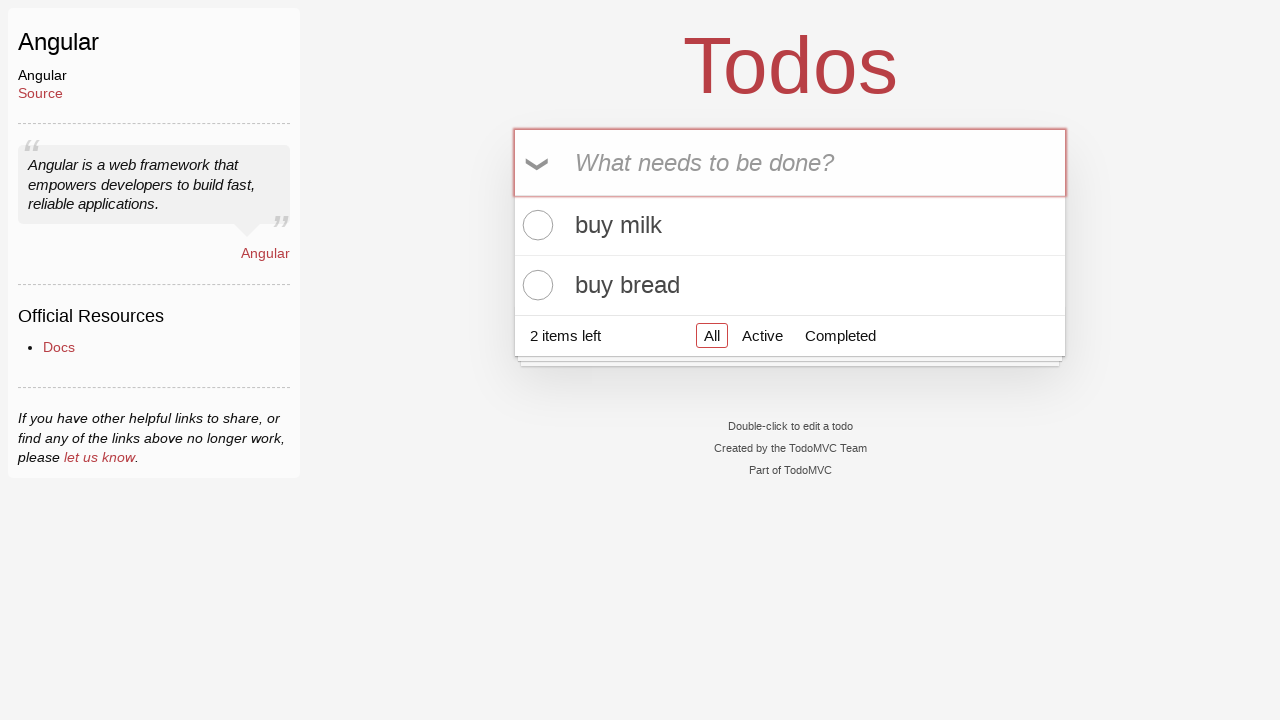